Tests explicit wait with visibility condition, waiting for element with specific text to become visible

Starting URL: https://kristinek.github.io/site/examples/sync

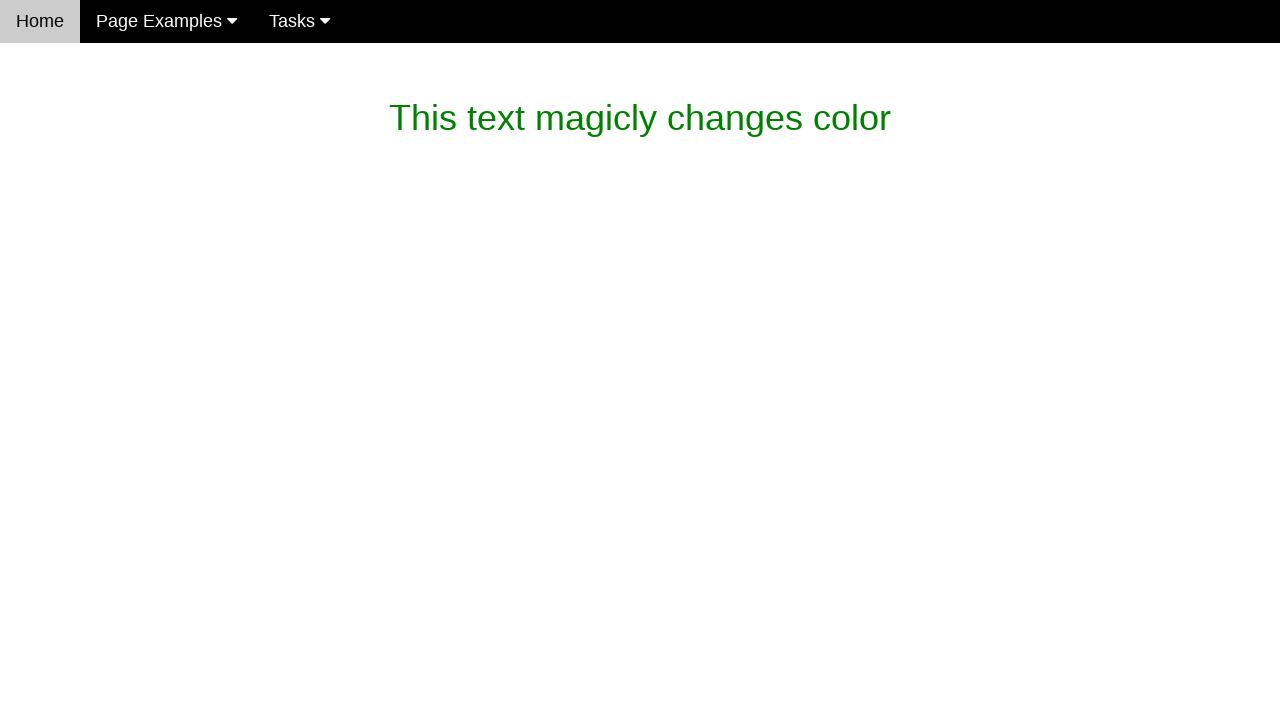

Waited for element with text 'What is this magic? It's dev magic~' to become visible
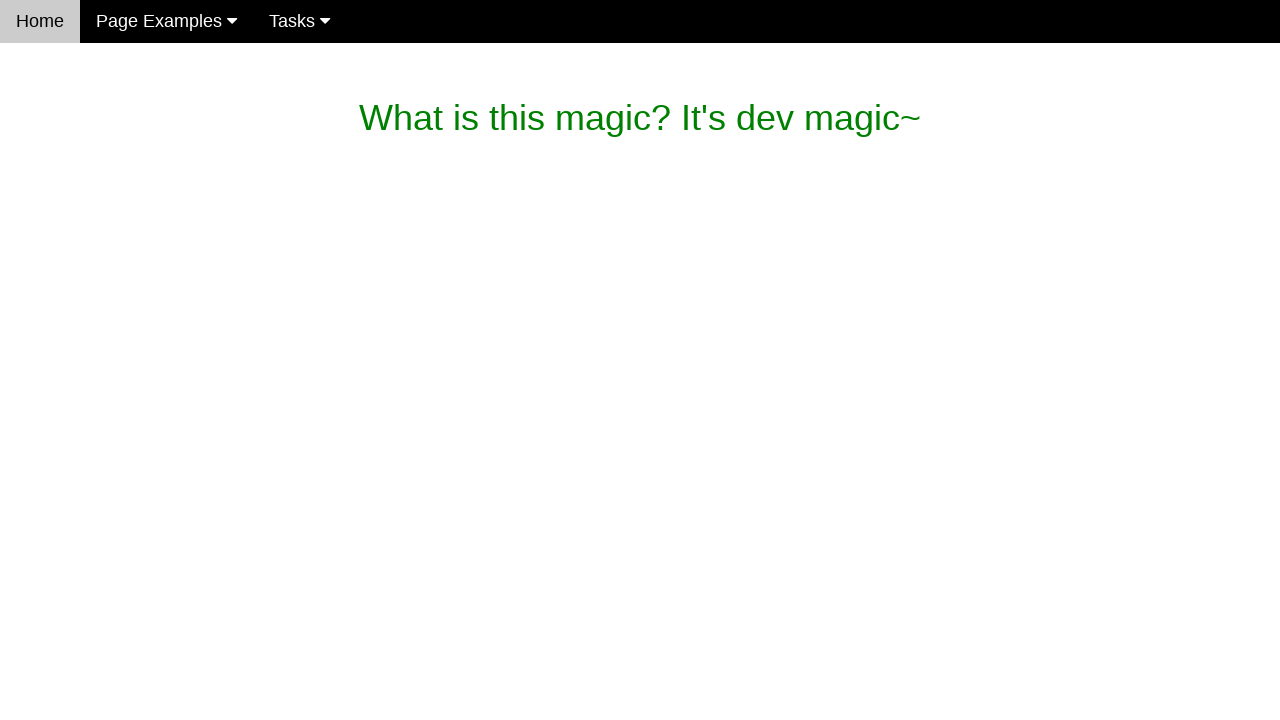

Verified that magic_text element contains expected text 'What is this magic? It's dev magic~'
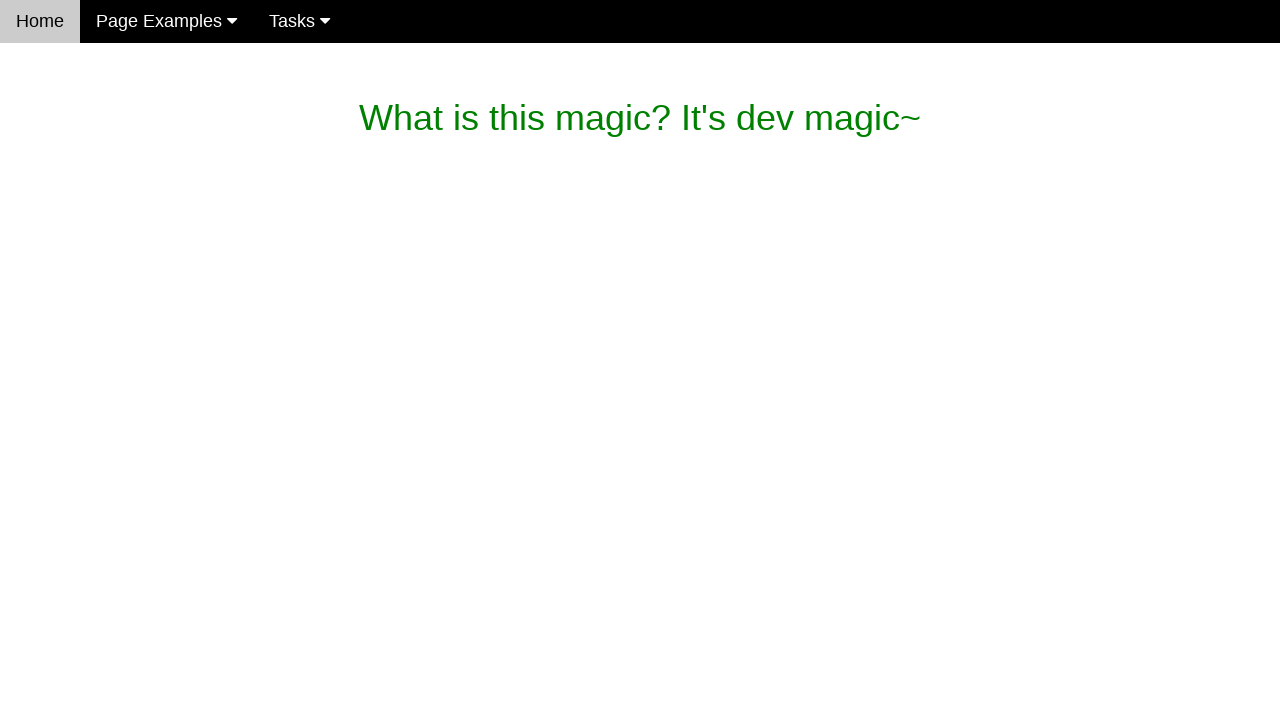

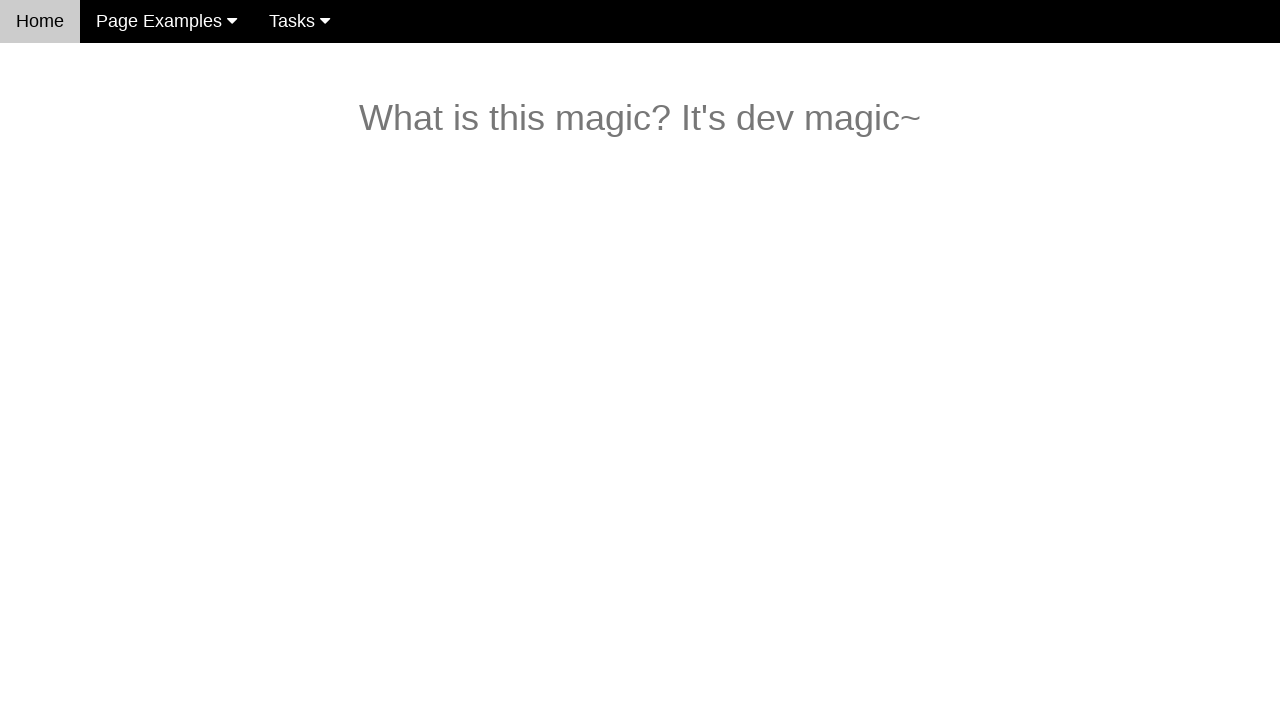